Tests e-commerce cart functionality by filtering for Apple products, adding a product to the cart, and verifying the cart displays the correct product.

Starting URL: https://bstackdemo.com/

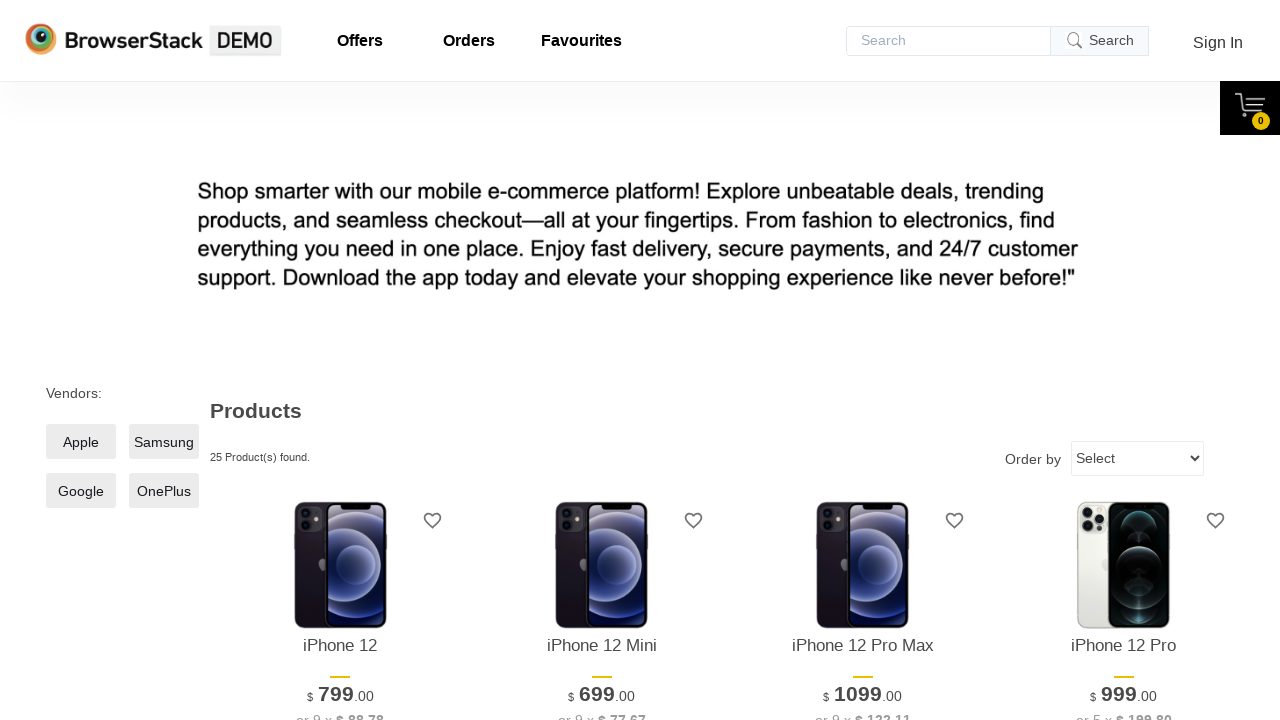

Set viewport size to 1280x1024
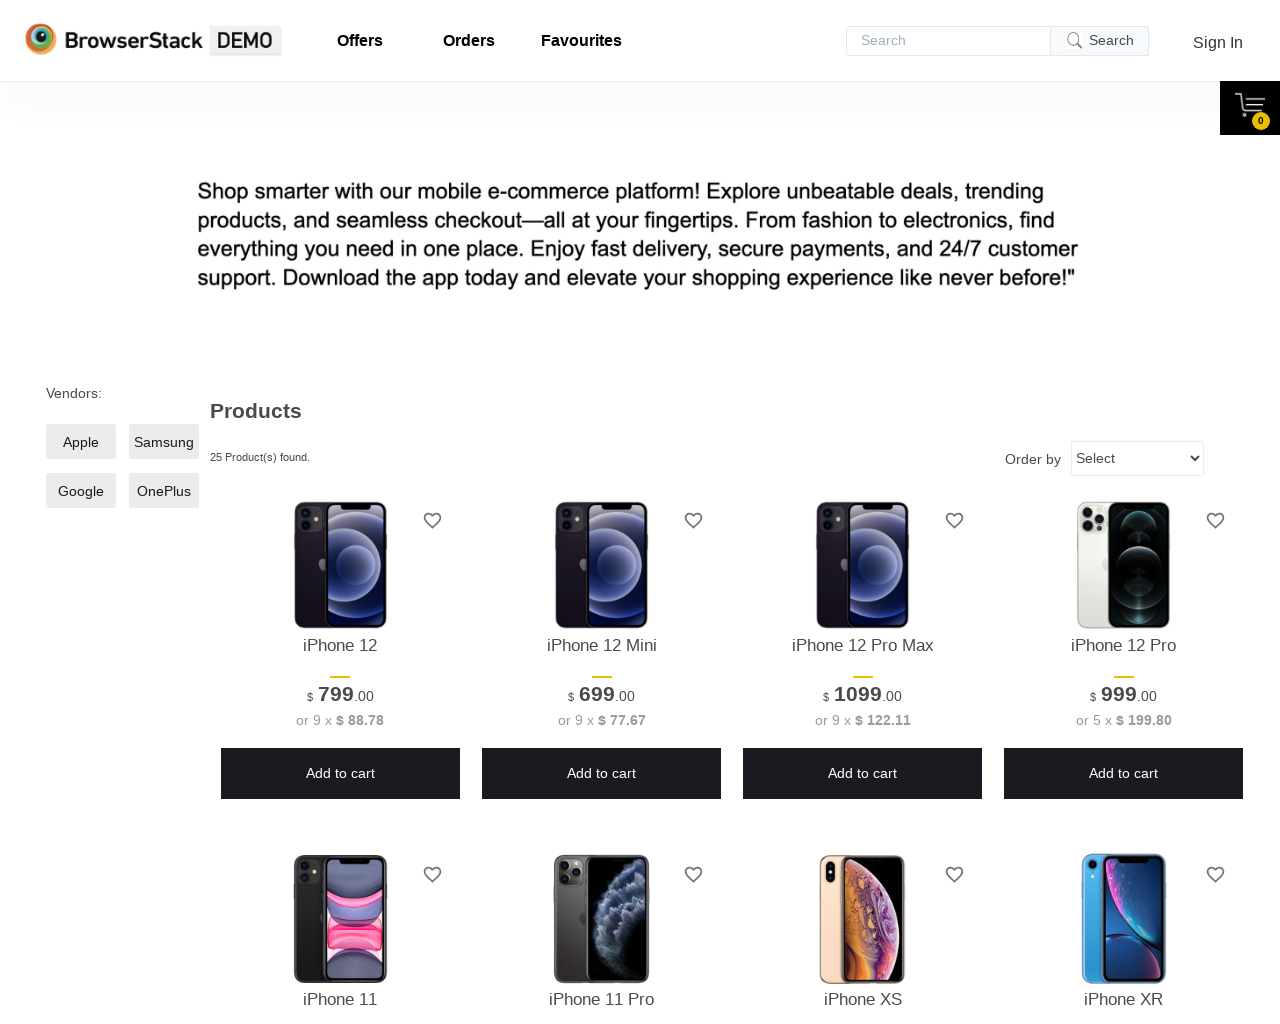

Clicked on Apple products filter at (81, 442) on xpath=//*[@id='__next']/div/div/main/div[1]/div[1]/label/span
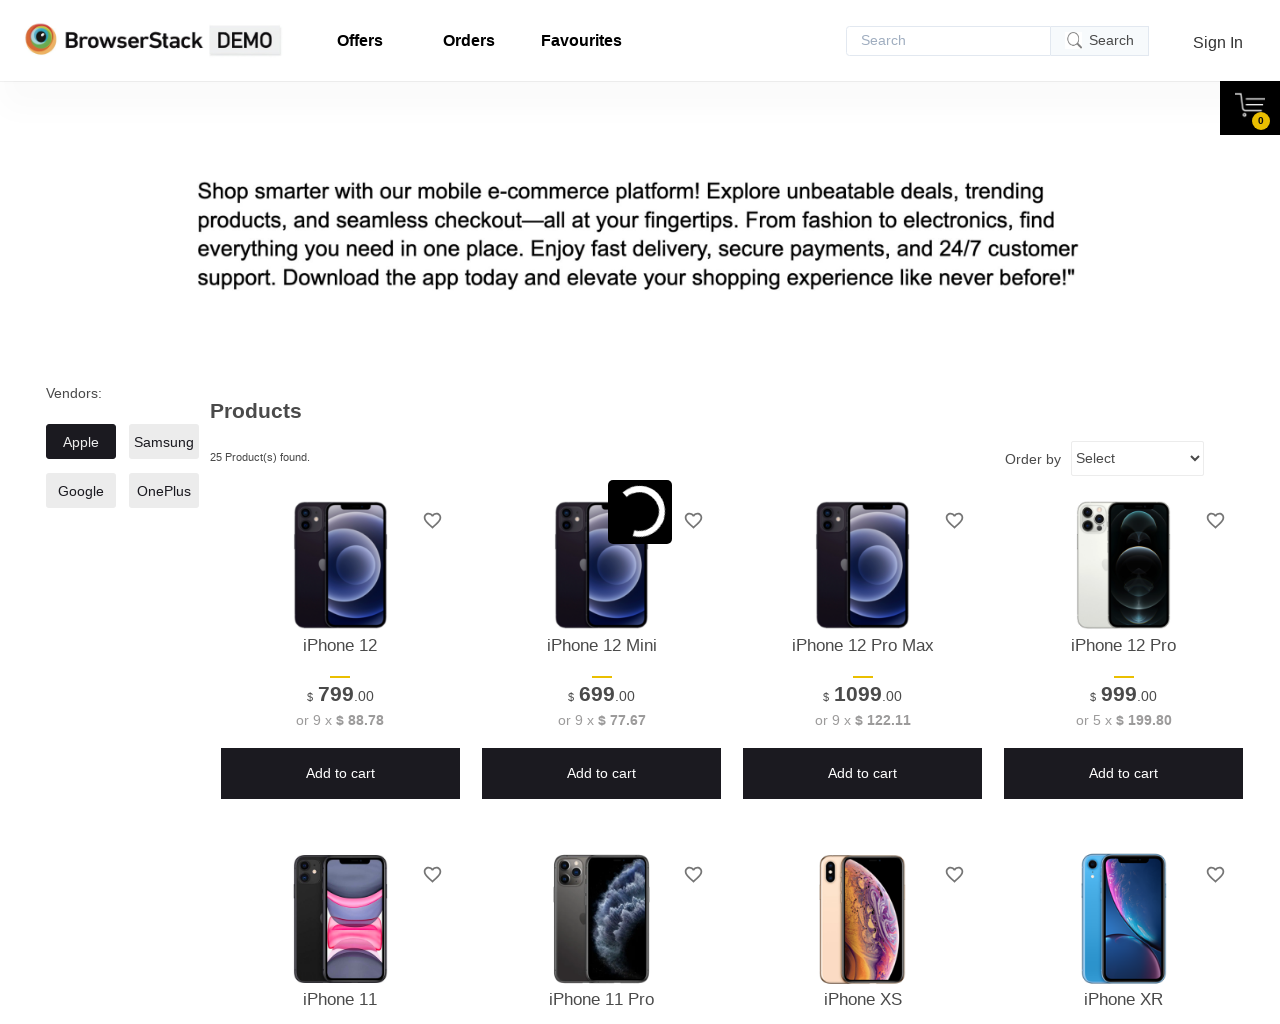

Waited for first product to load
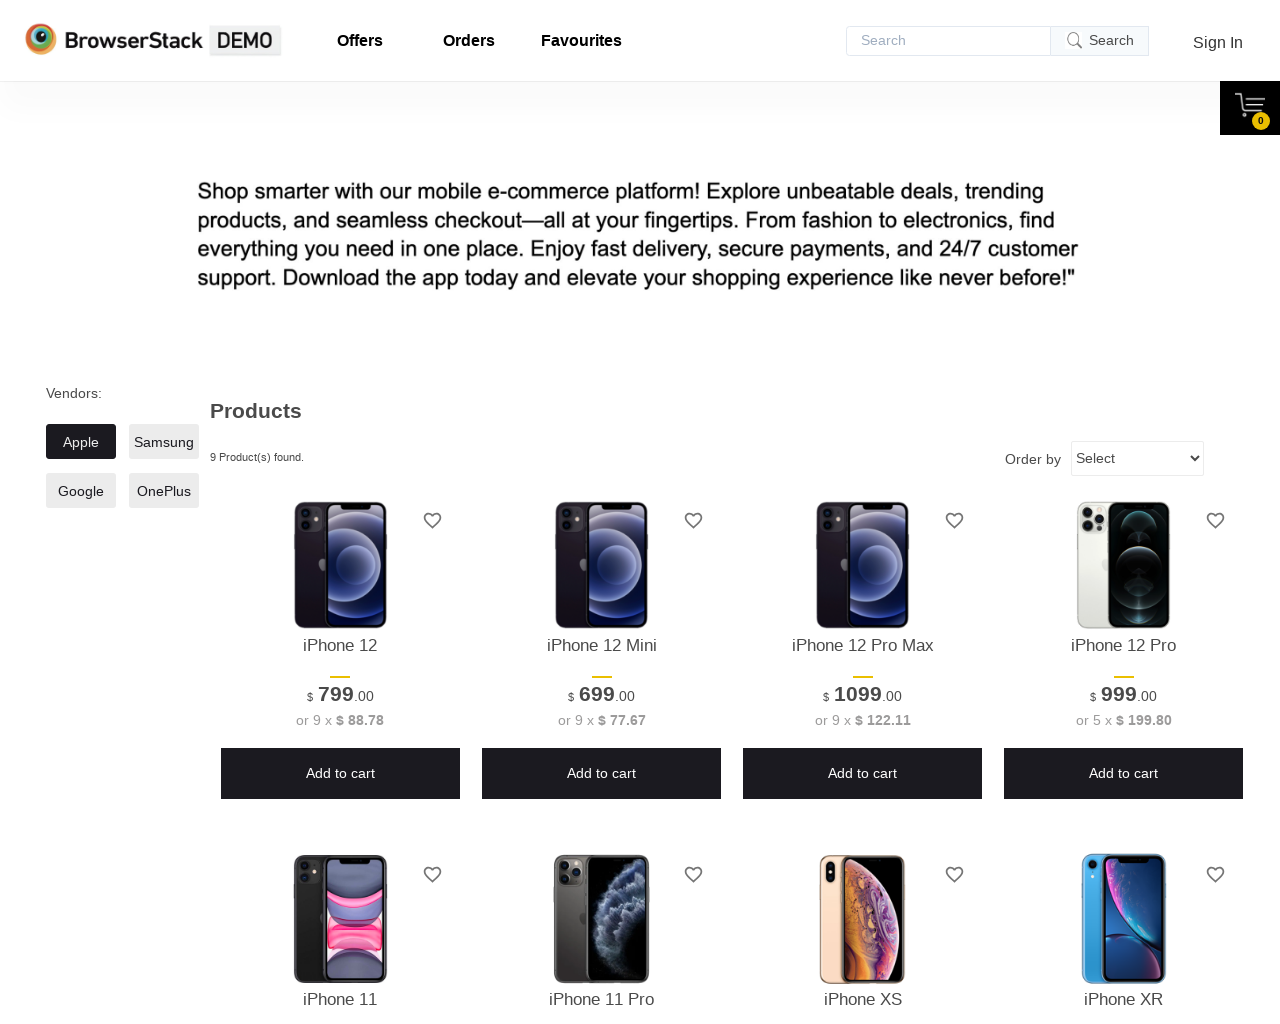

Retrieved first product text: 'iPhone 12'
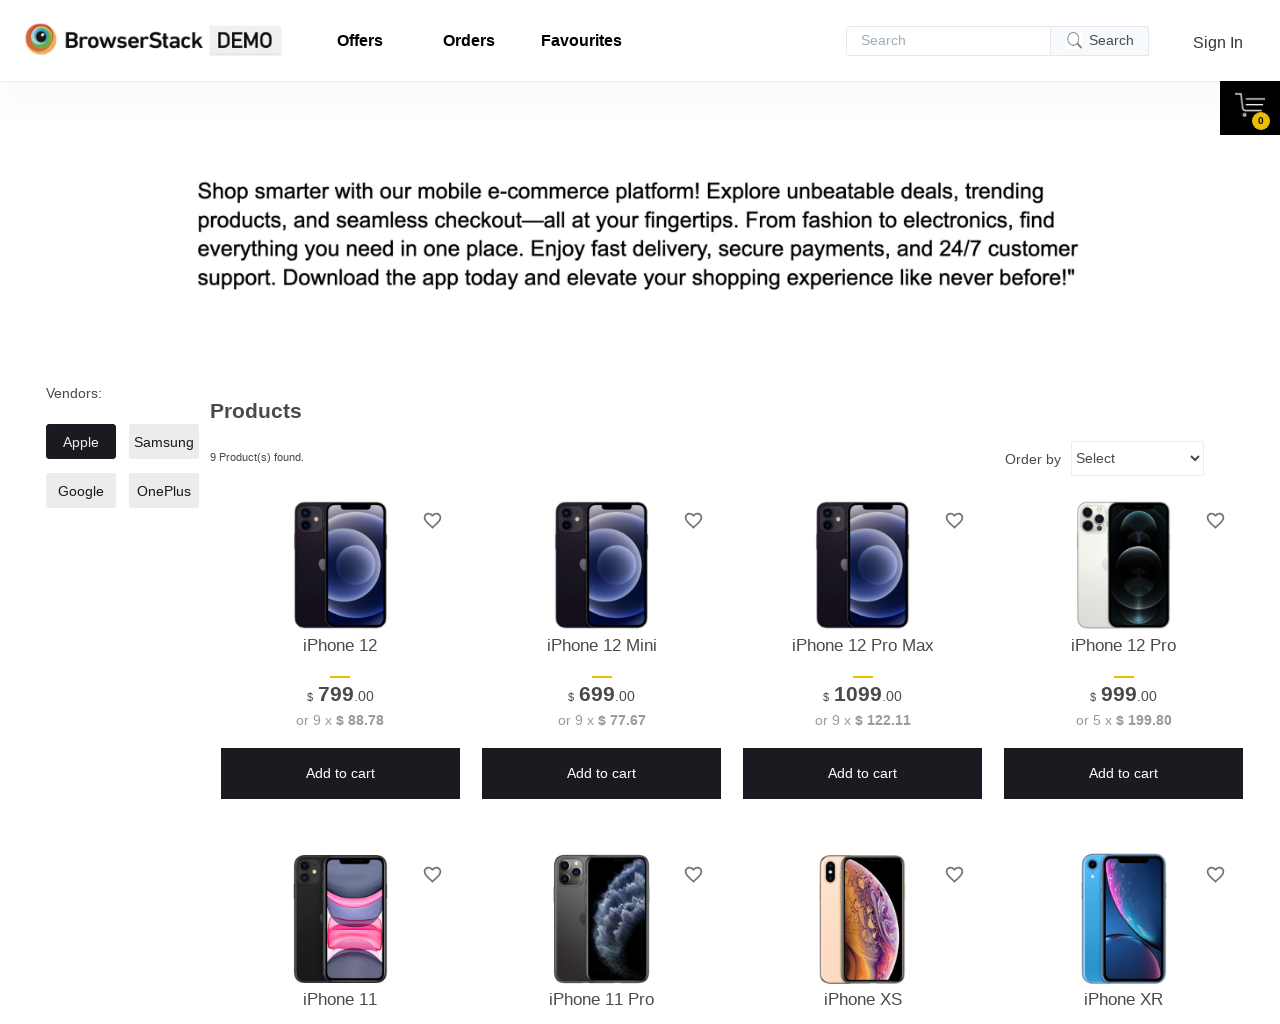

Clicked 'Add to cart' button for first product at (340, 774) on xpath=//*[@id='1']/div[4]
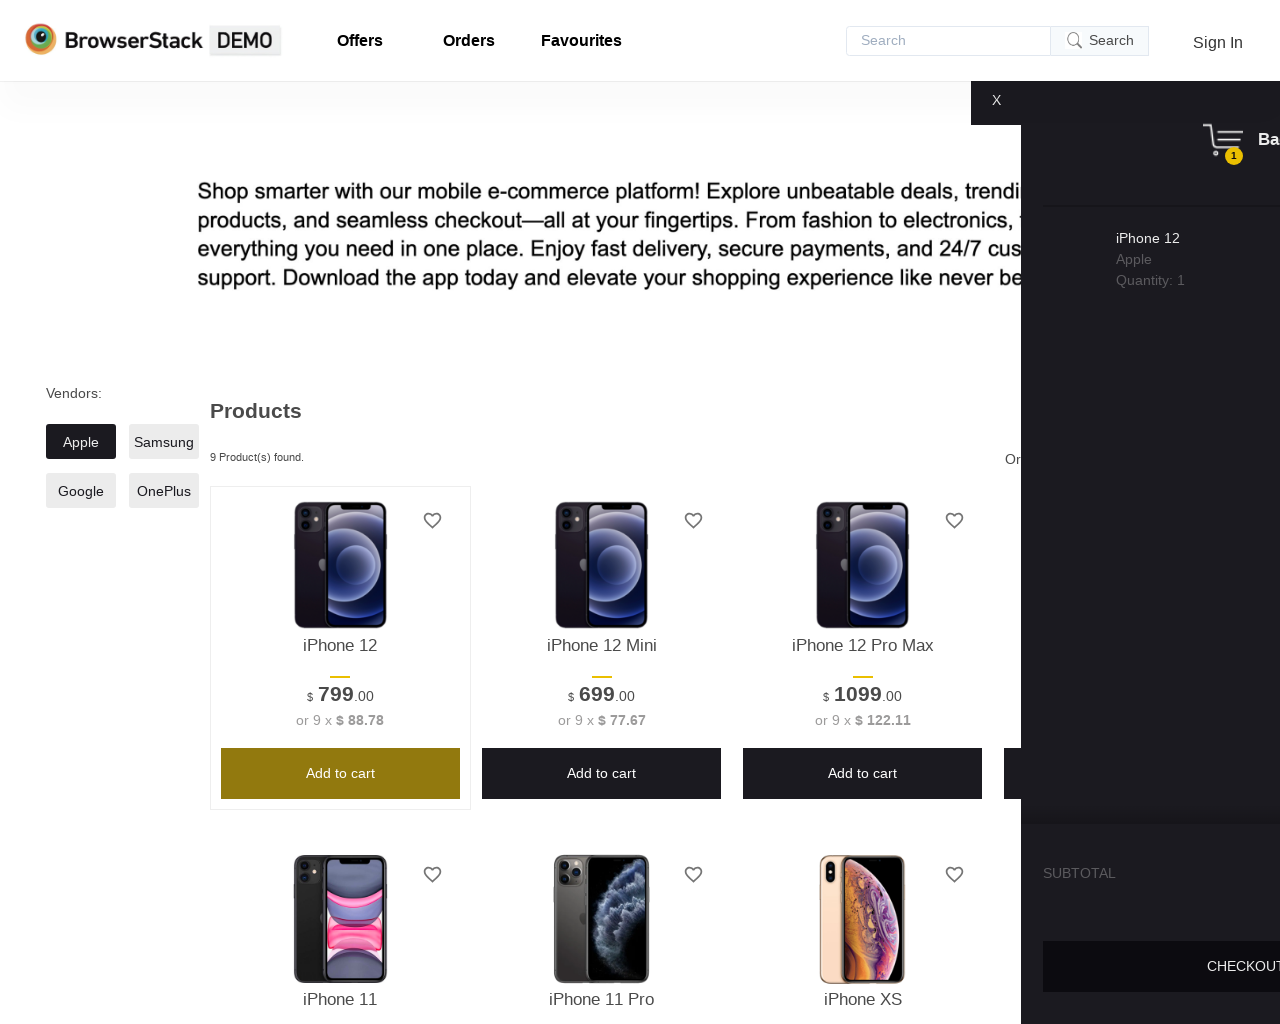

Cart pane loaded and became visible
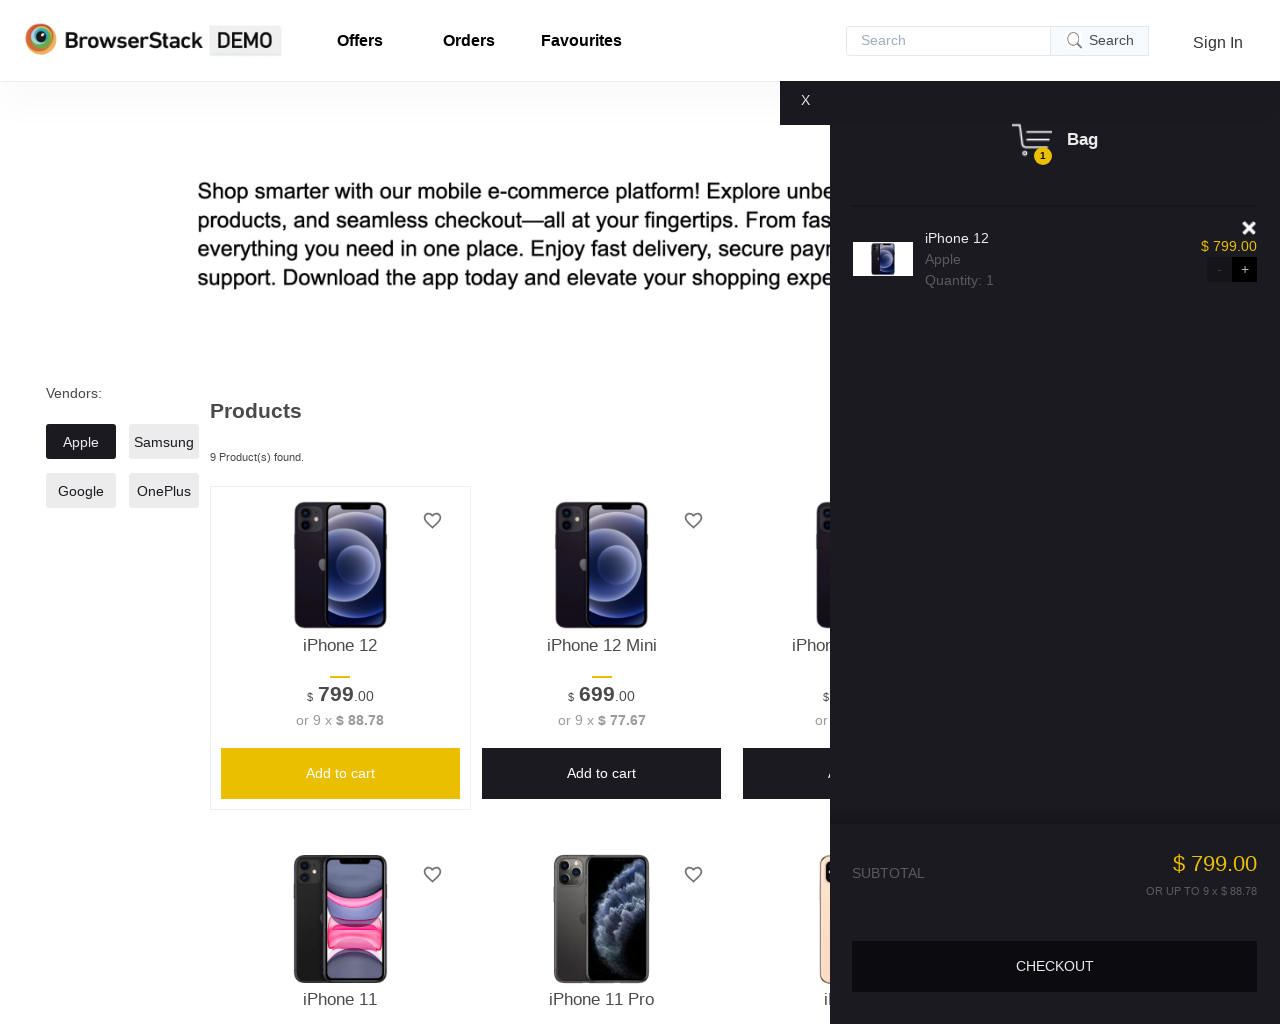

Retrieved product text from cart: 'iPhone 12'
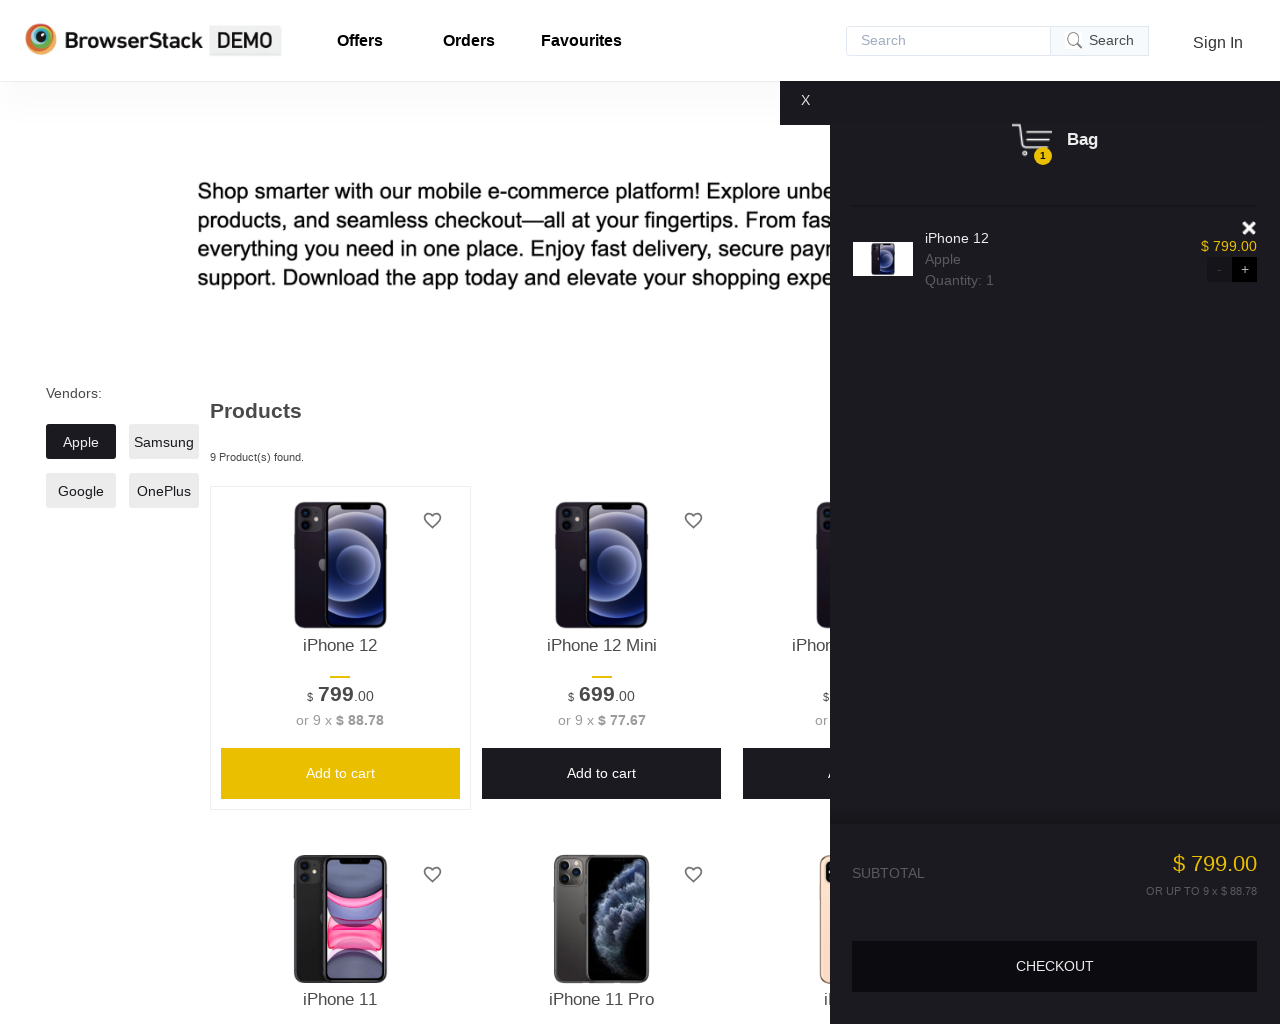

Verified that product in cart matches product on page
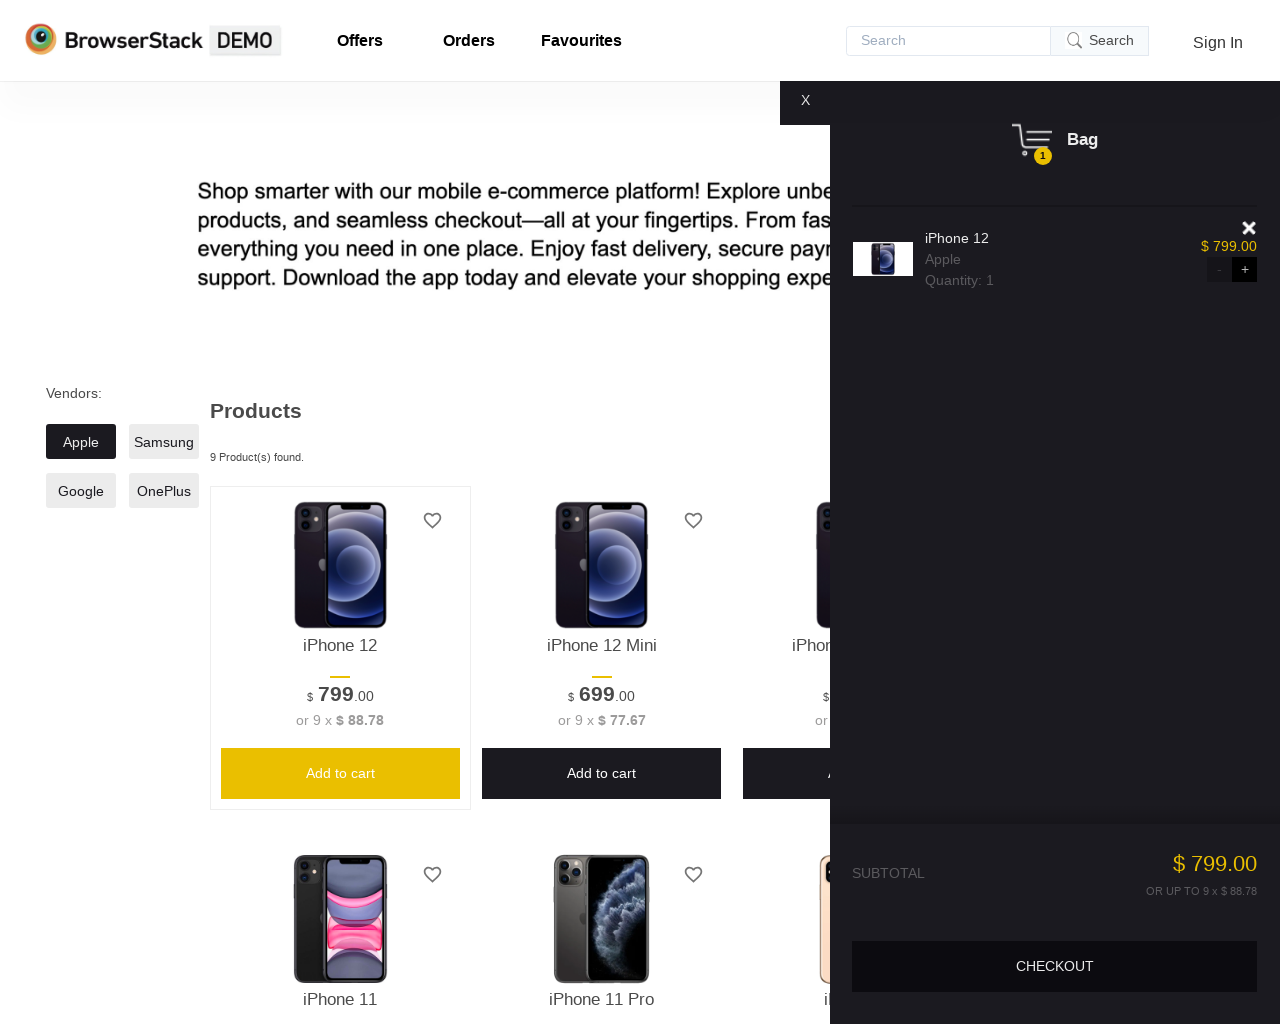

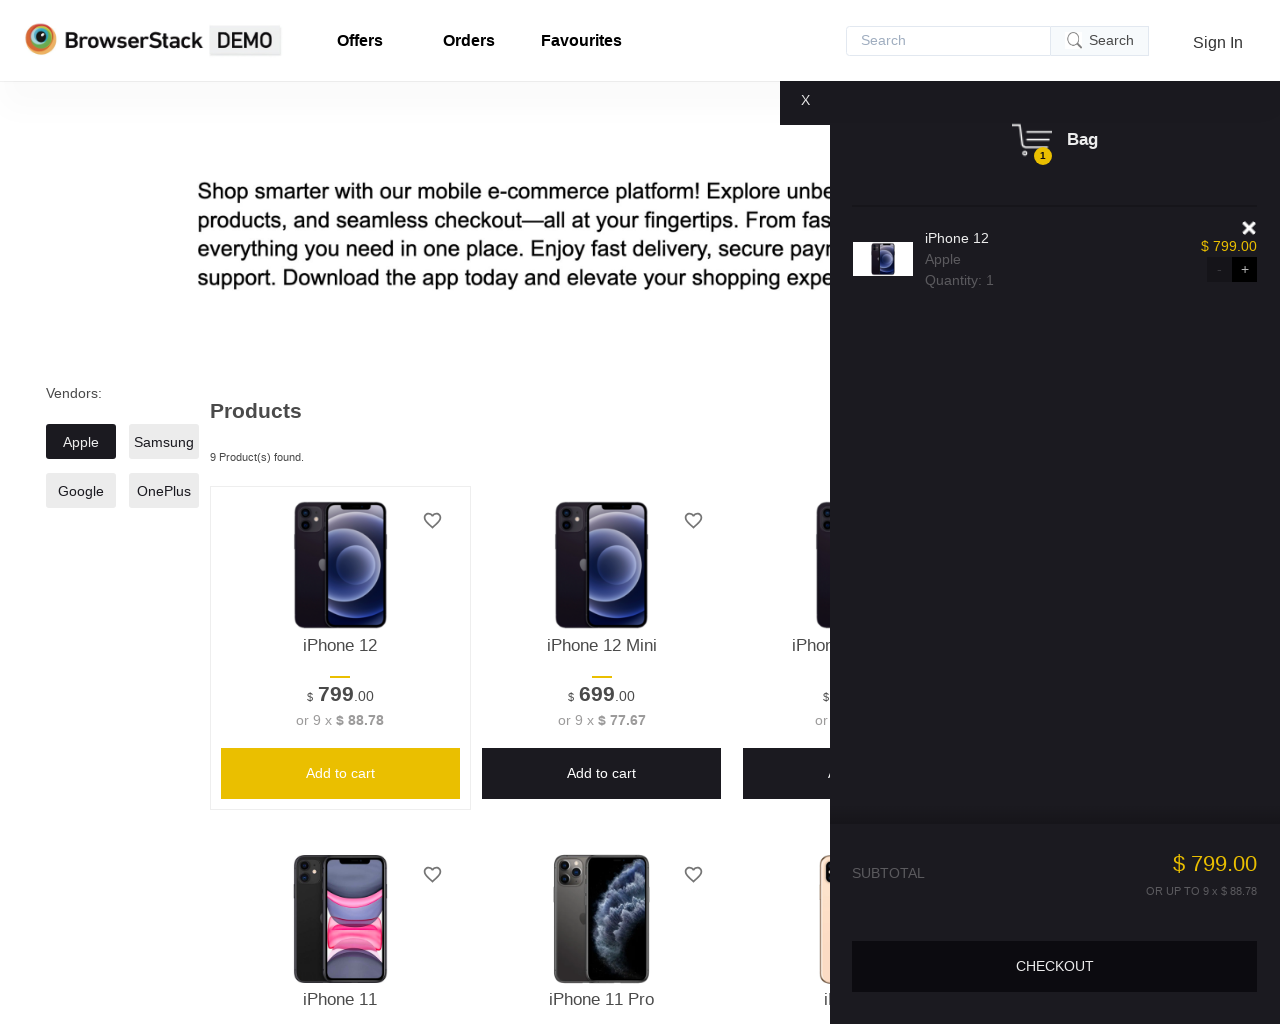